Tests clicking a sequence of buttons that are initially disabled and become enabled dynamically

Starting URL: https://testpages.eviltester.com/styled/dynamic-buttons-disabled.html

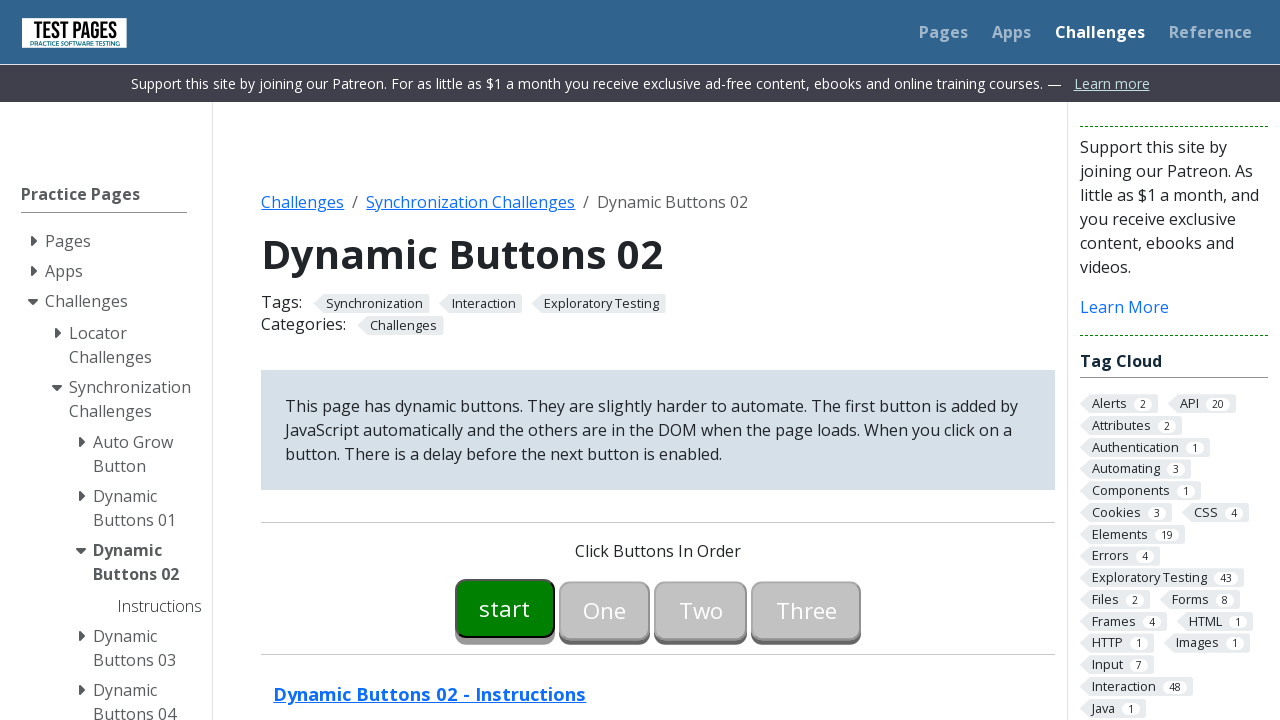

Waited for first button to become enabled
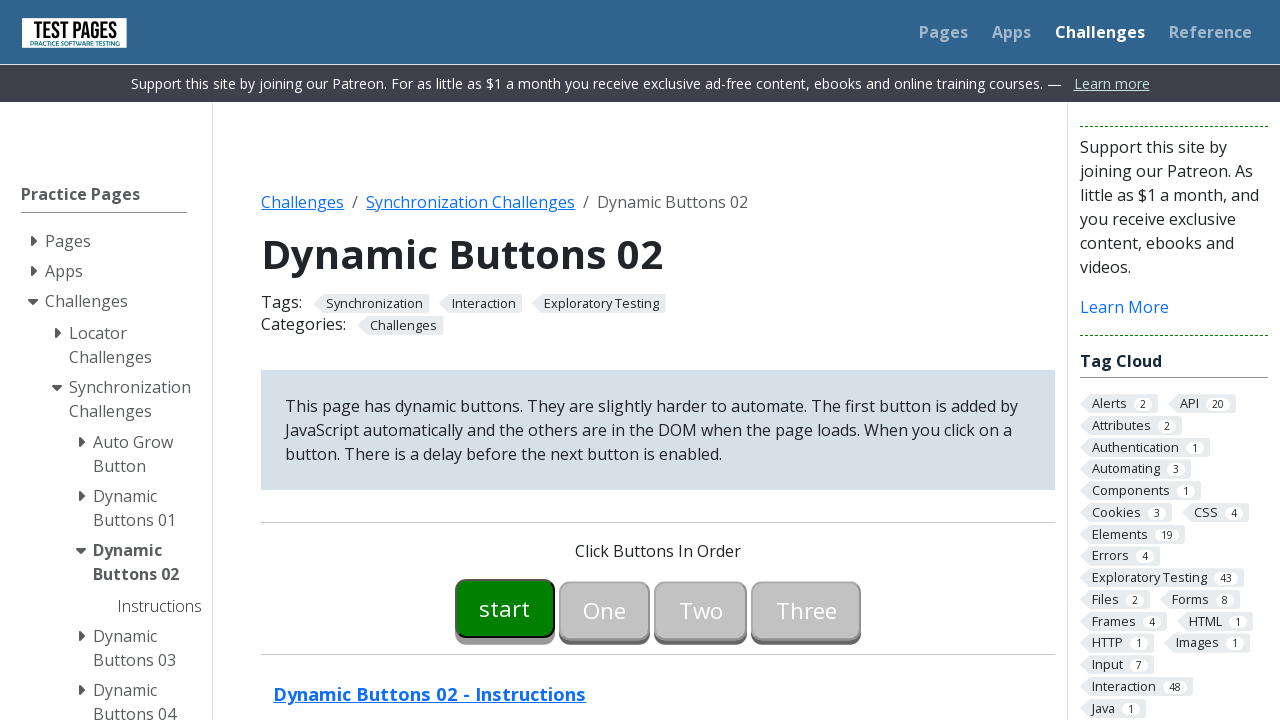

Clicked first button at (505, 608) on #button00
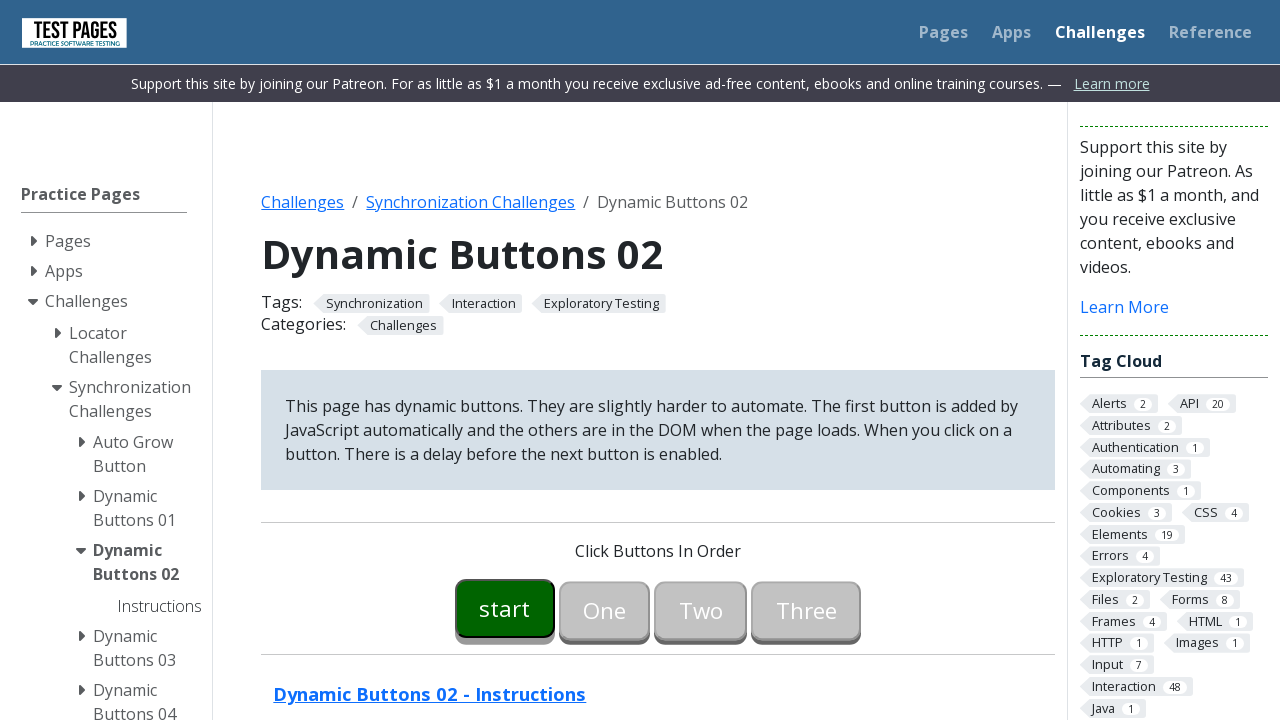

Waited for second button to become enabled
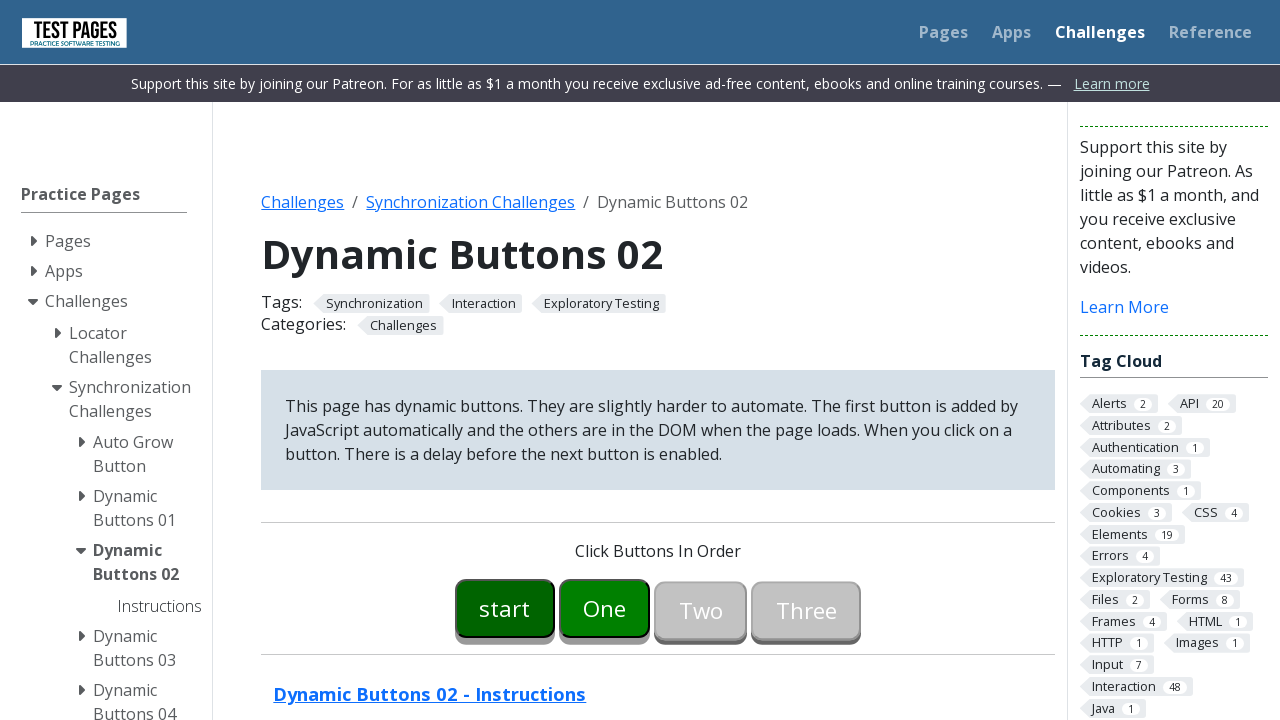

Clicked second button at (605, 608) on #button01
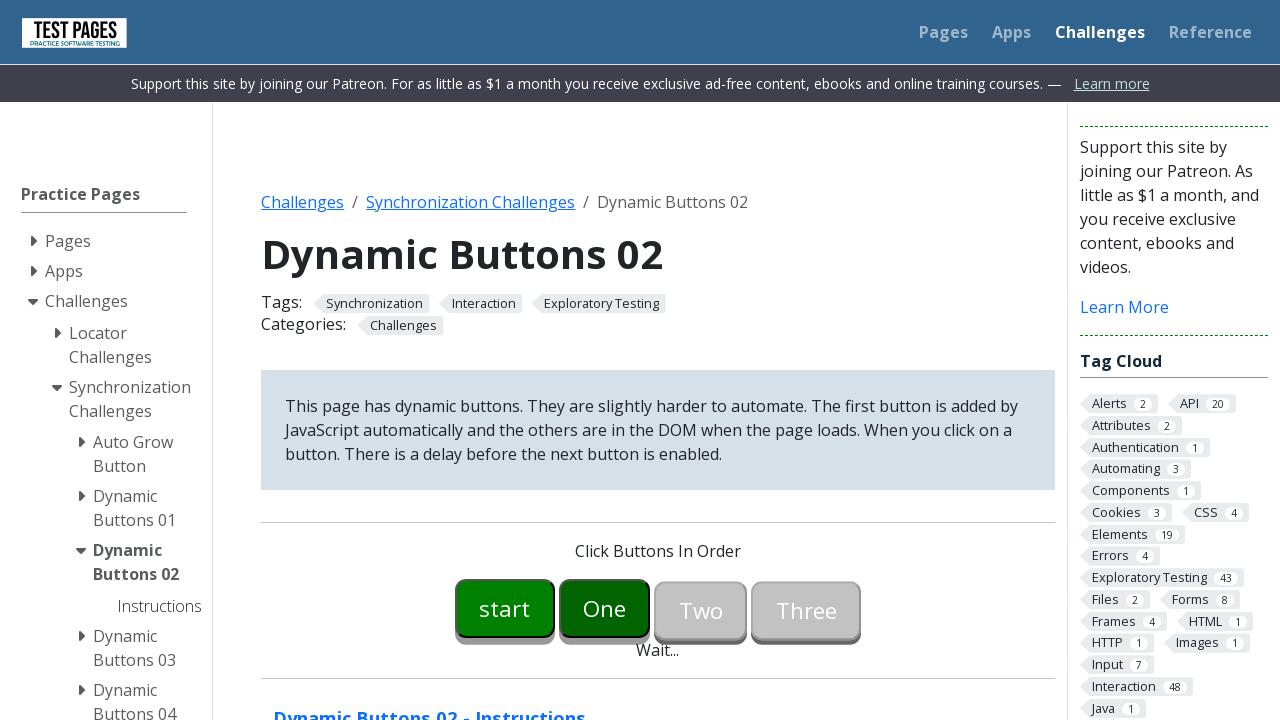

Waited for third button to become enabled
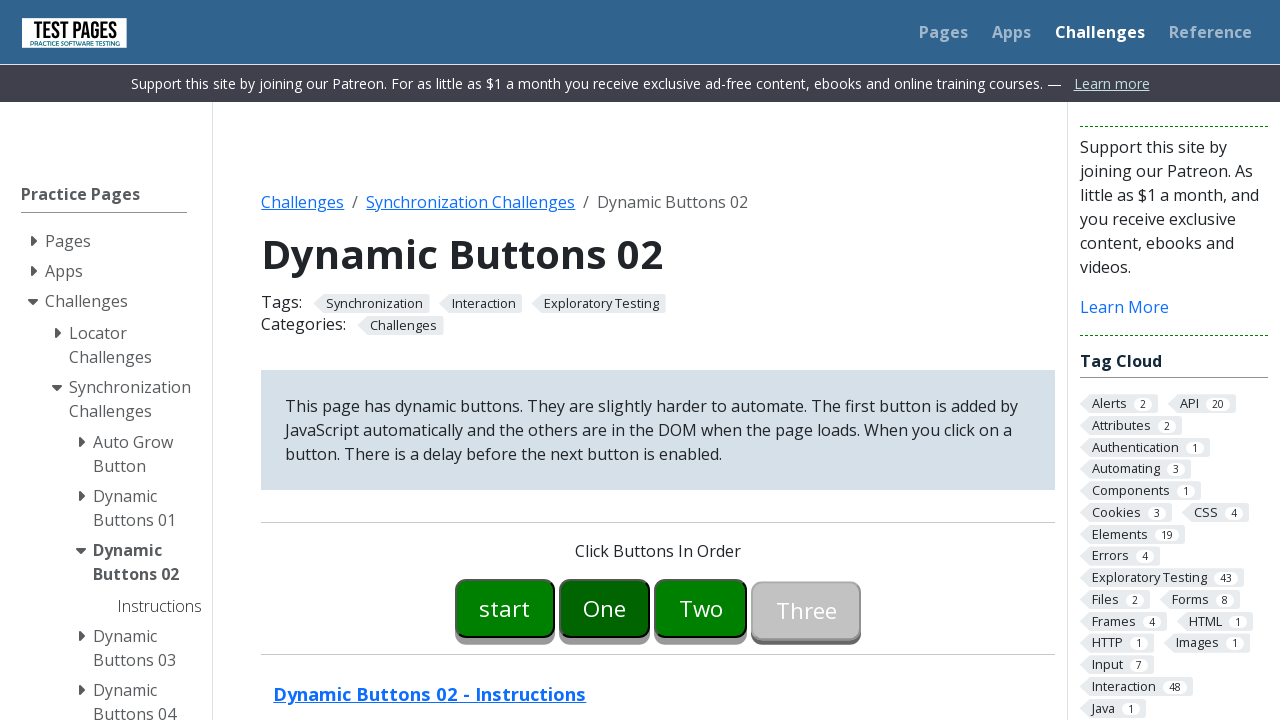

Clicked third button at (701, 608) on #button02
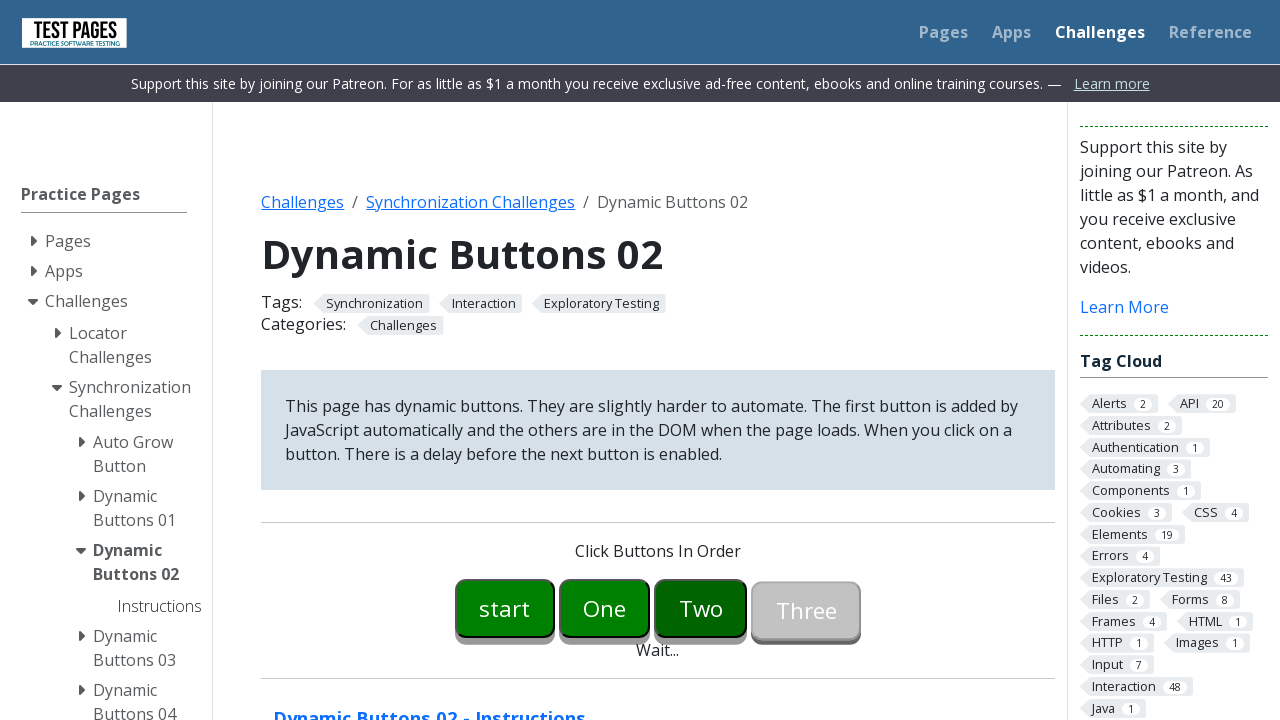

Waited for fourth button to become enabled
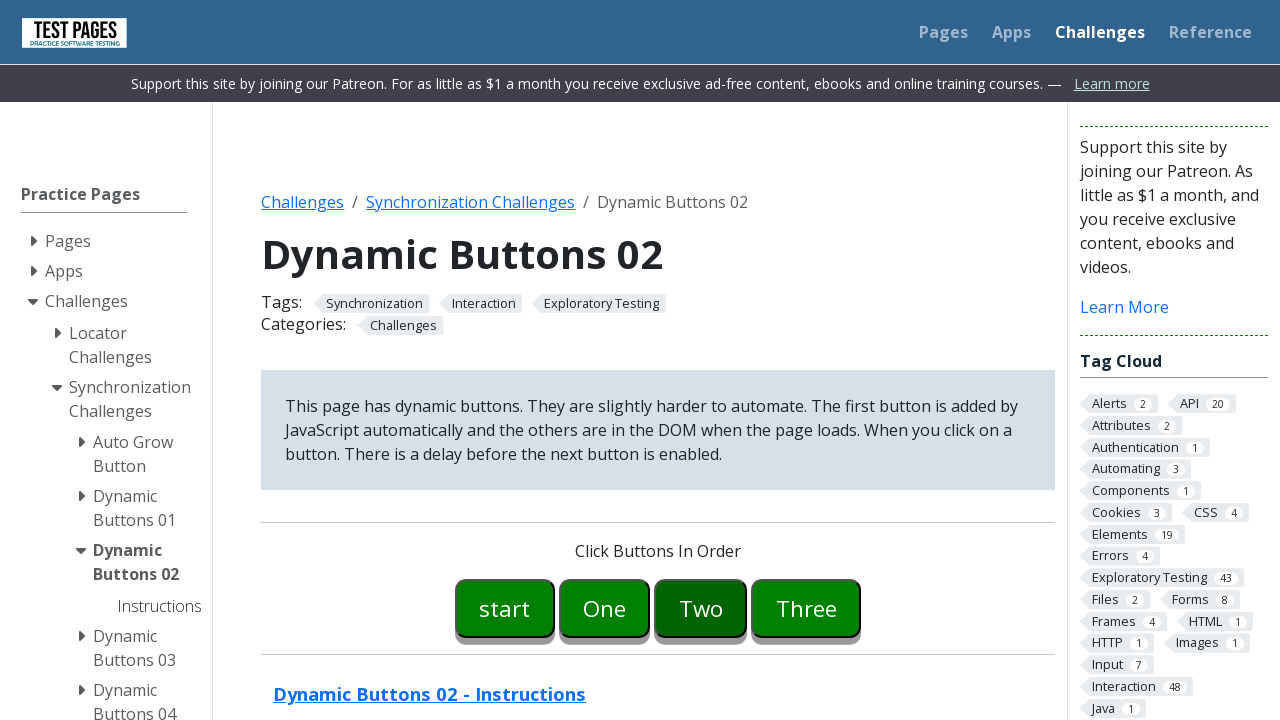

Clicked fourth button at (806, 608) on #button03
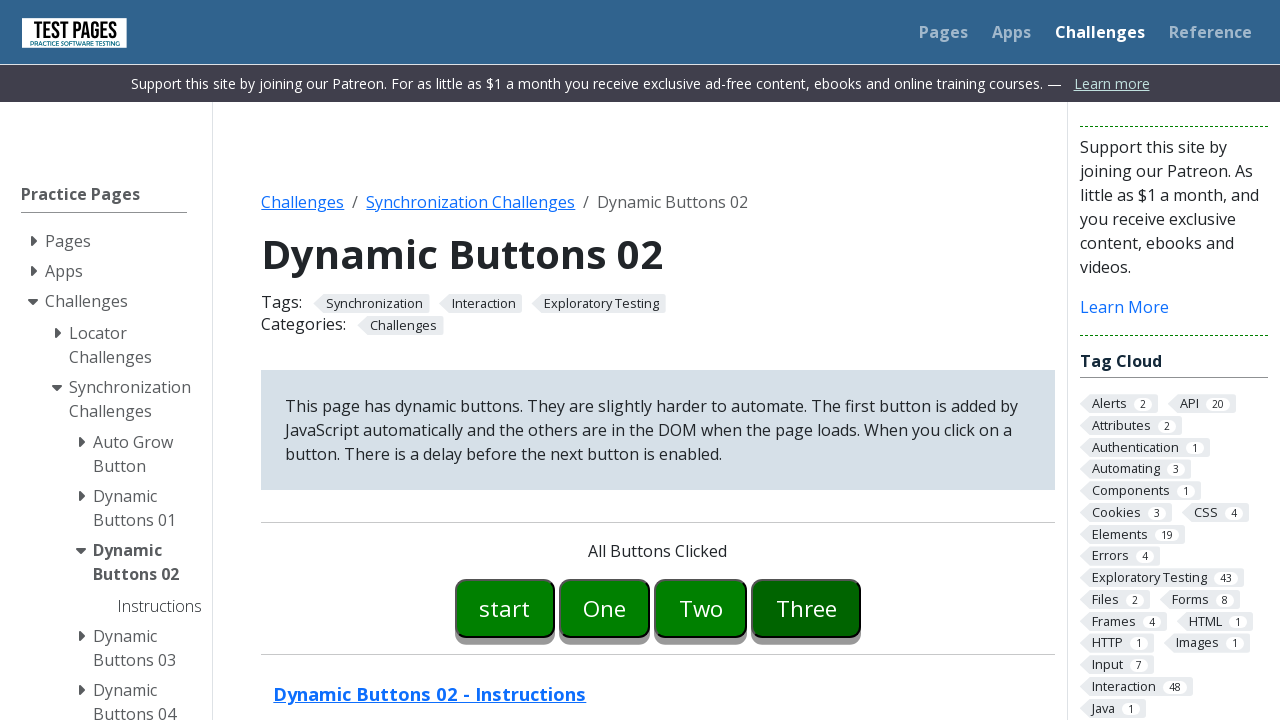

Success message appeared, verifying test completion
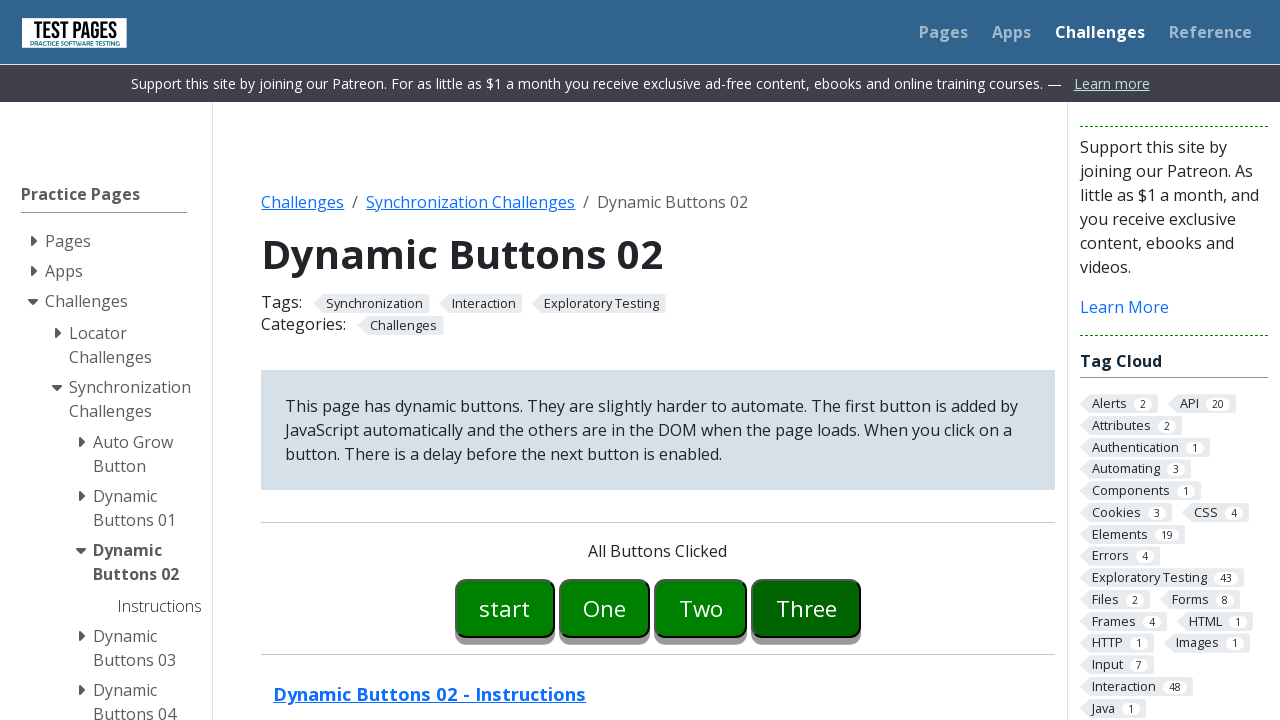

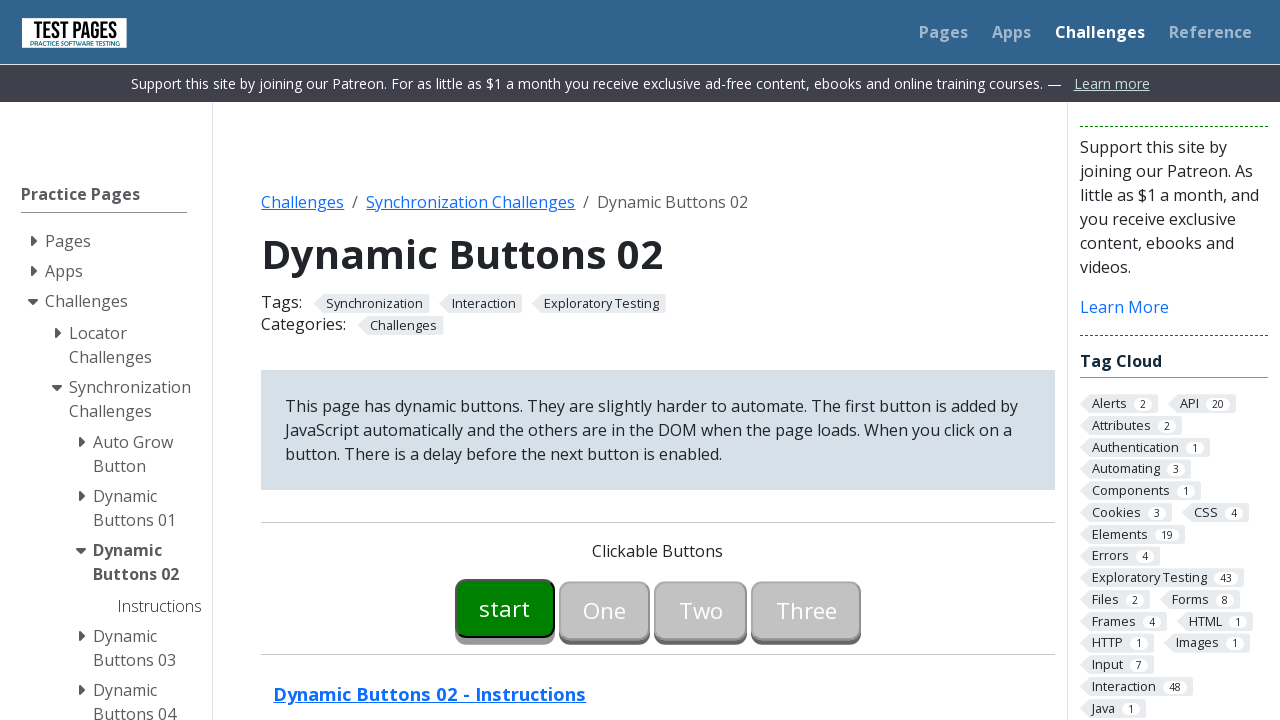